Tests clicking a button that triggers an alert, handling the alert, and verifying the button value changes

Starting URL: https://axafrance.github.io/webengine-dotnet/demo/Test.html

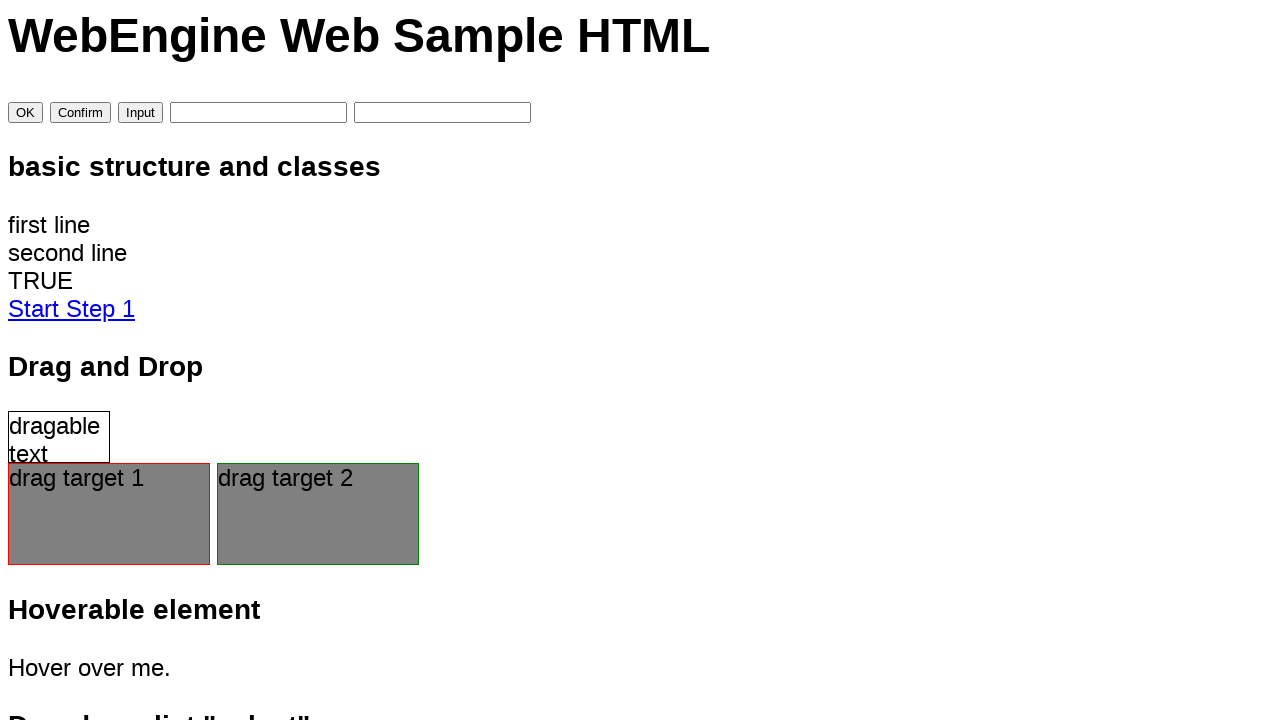

Set up dialog handler to capture and accept alerts
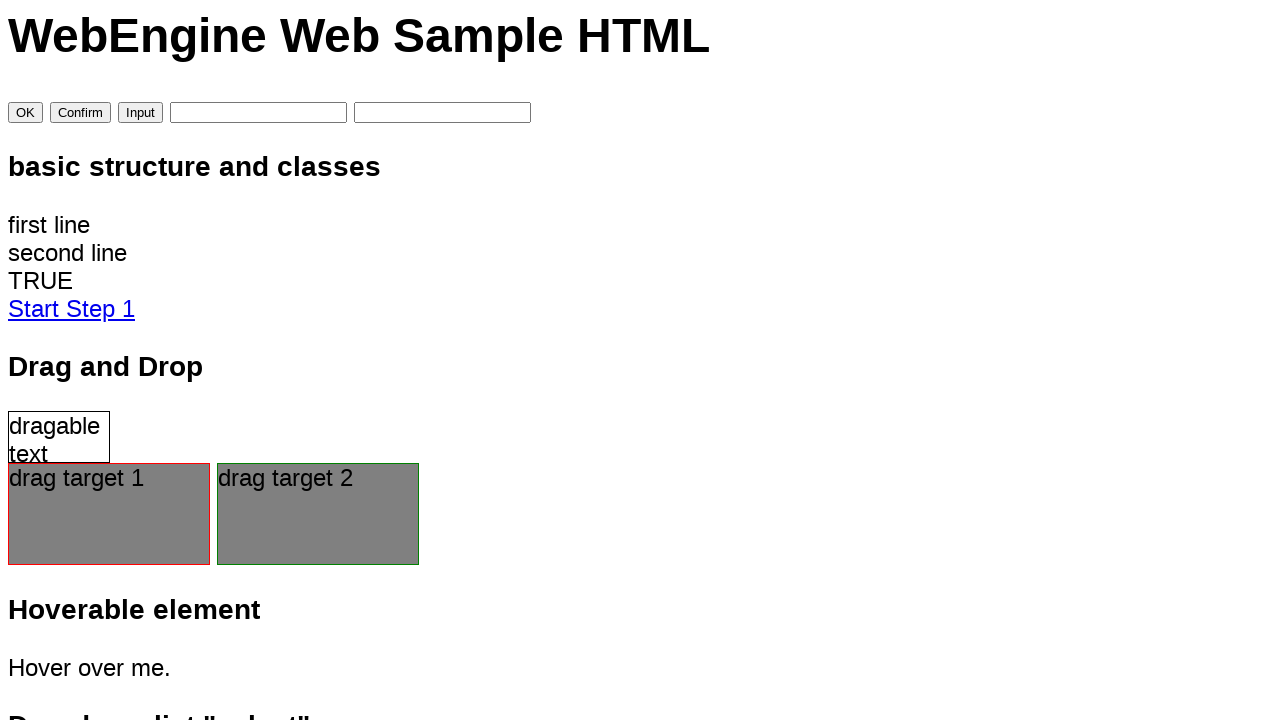

Clicked button #btnButtonOk to trigger alert at (26, 113) on #btnButtonOk
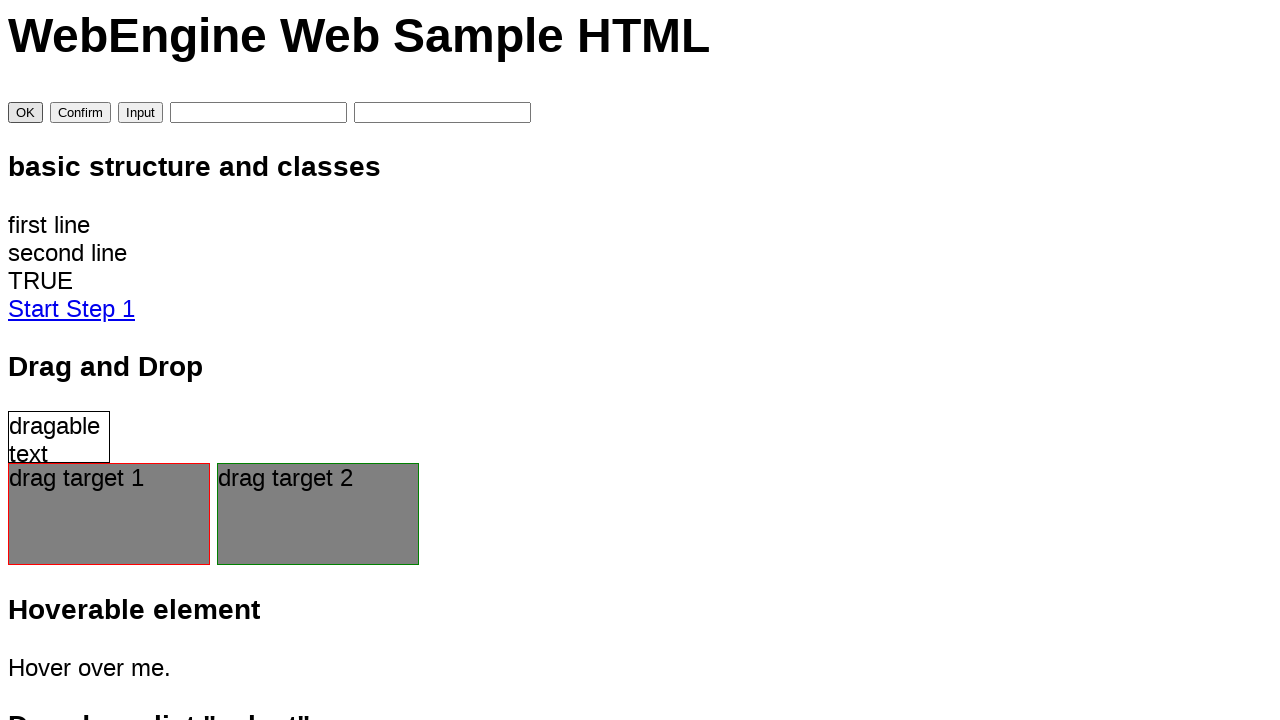

Waited 500ms for alert dialog to be processed
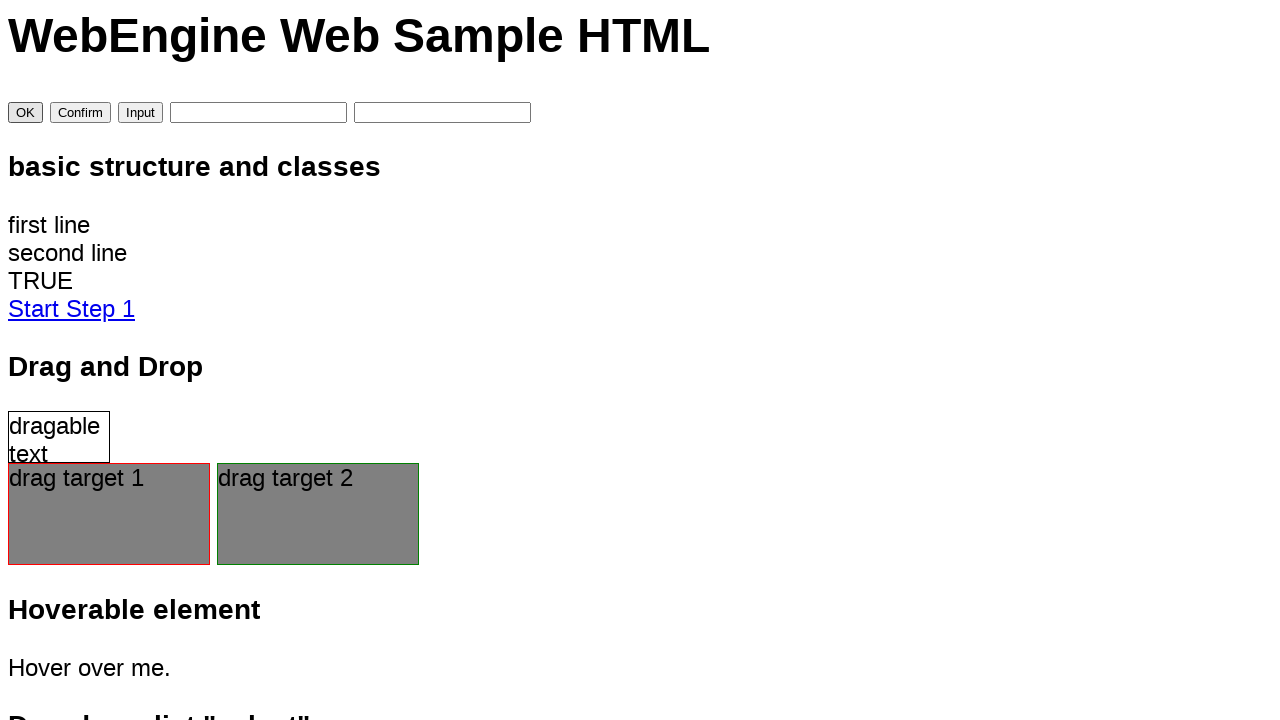

Verified alert message was 'hello world!'
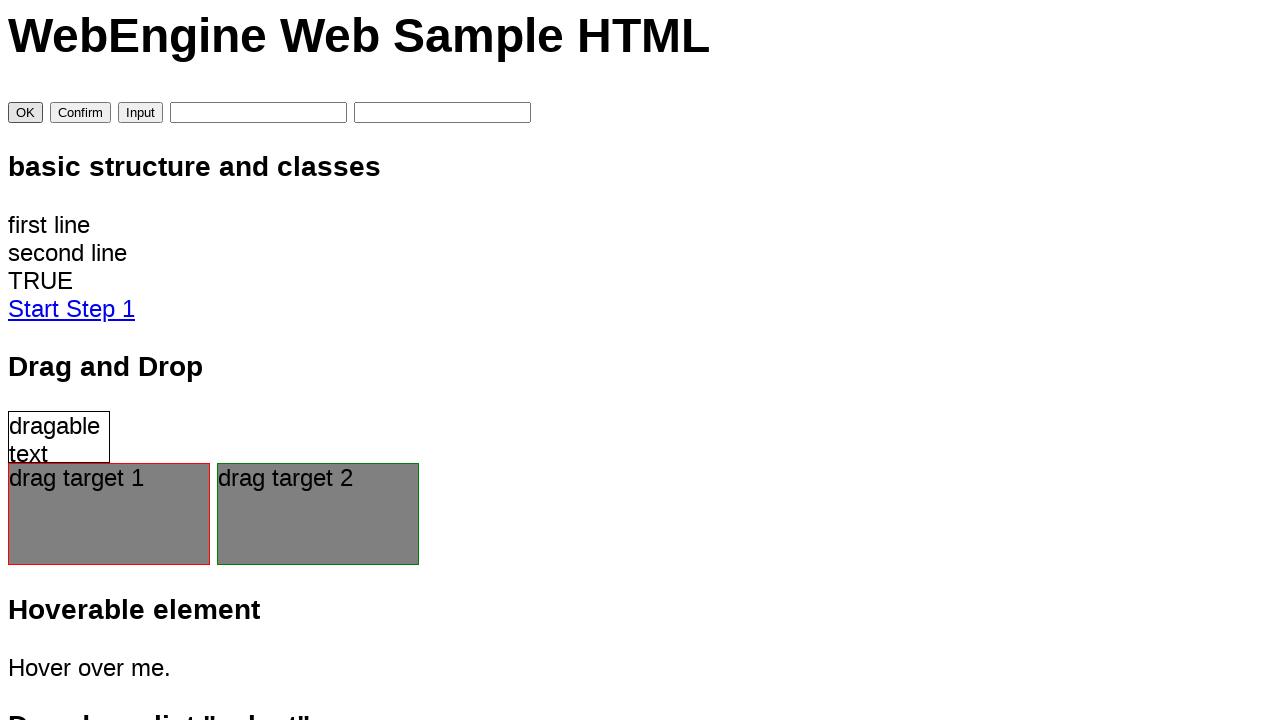

Located button element #btnButtonOk
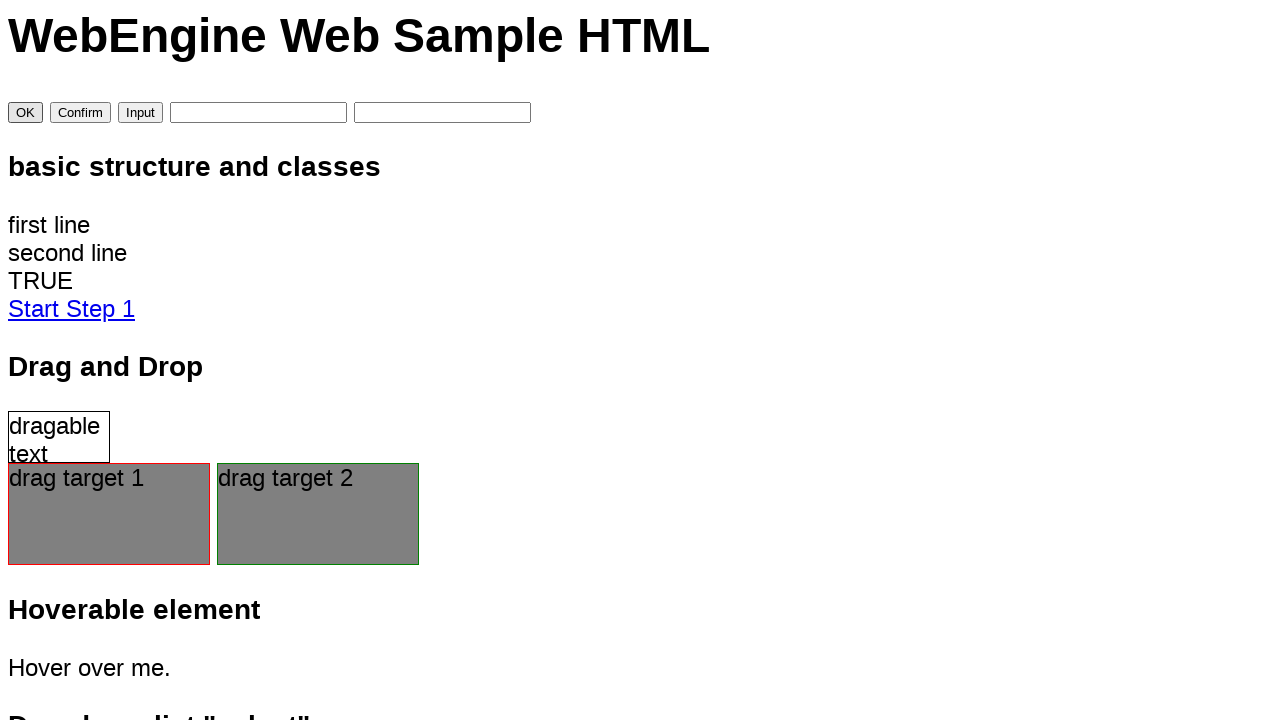

Verified button value attribute changed to 'OK'
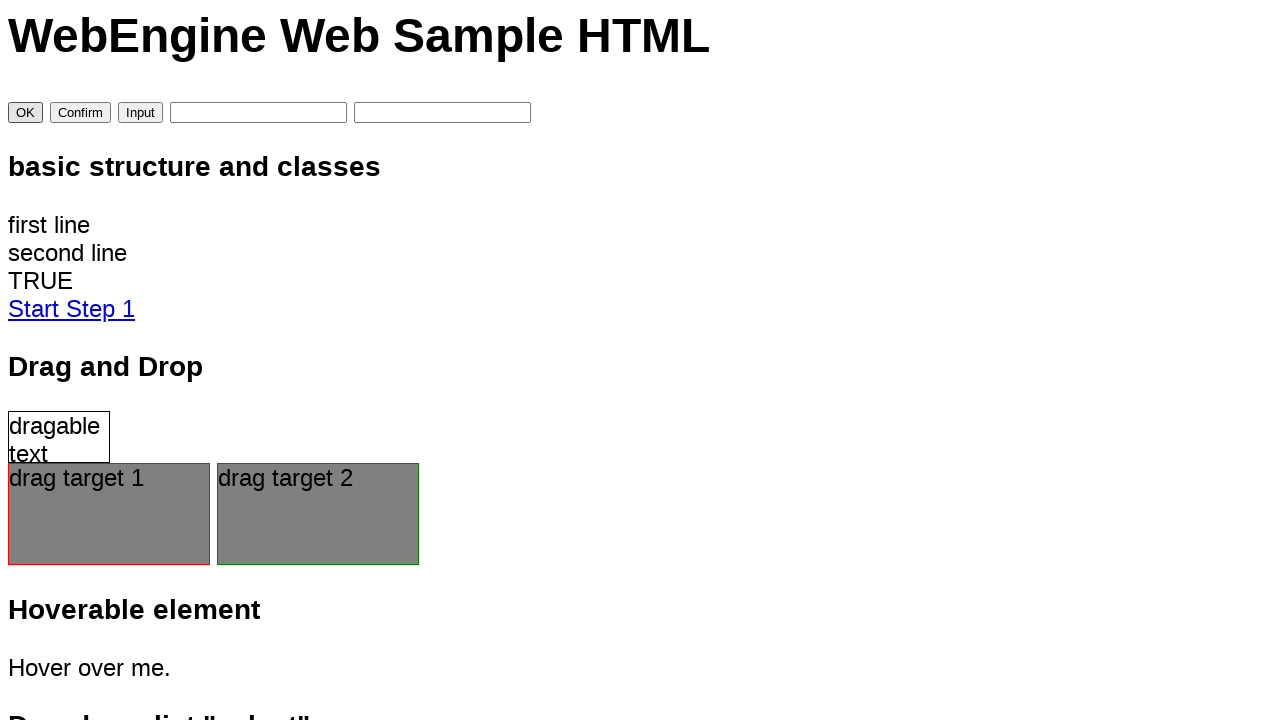

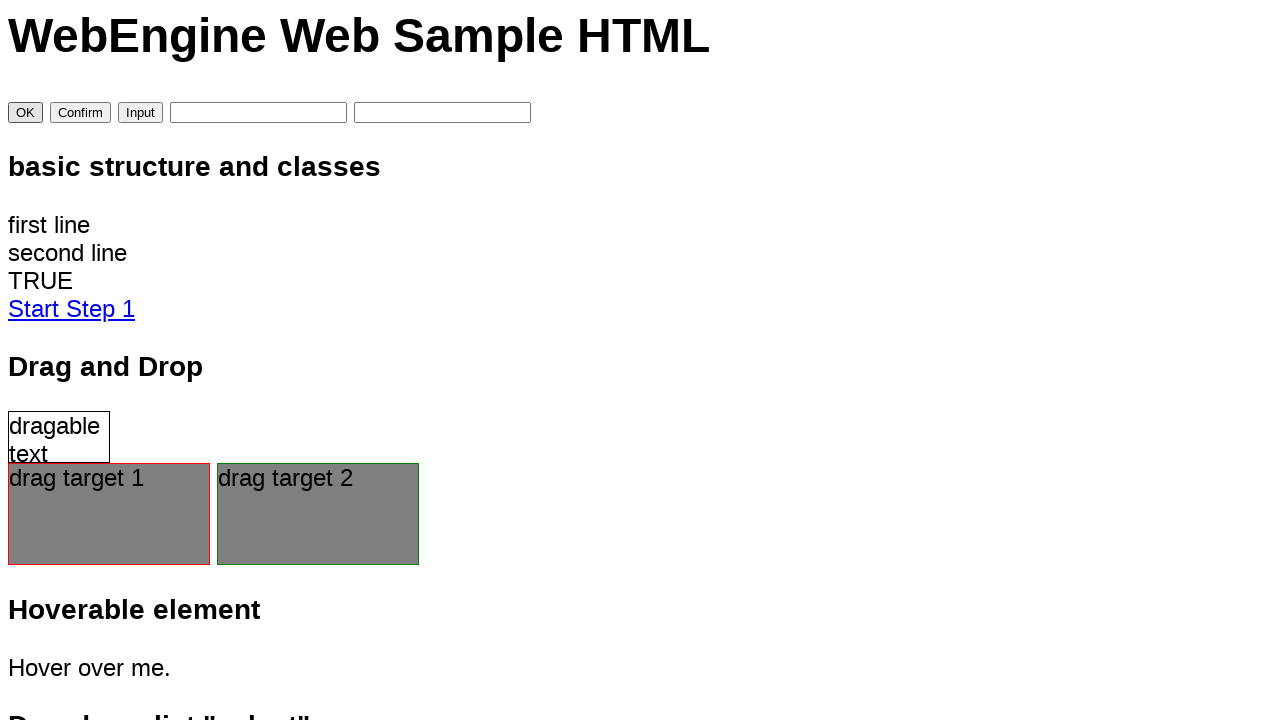